Tests the RPS reports page by selecting all vehicles from a dropdown, picking a date range spanning the last 15 days, submitting the form, and initiating a file download.

Starting URL: http://smart.dsmsoft.com/FMSSmartApp/Safex_RPS_Reports/RPS_Reports.aspx?usergroup=NRM.101

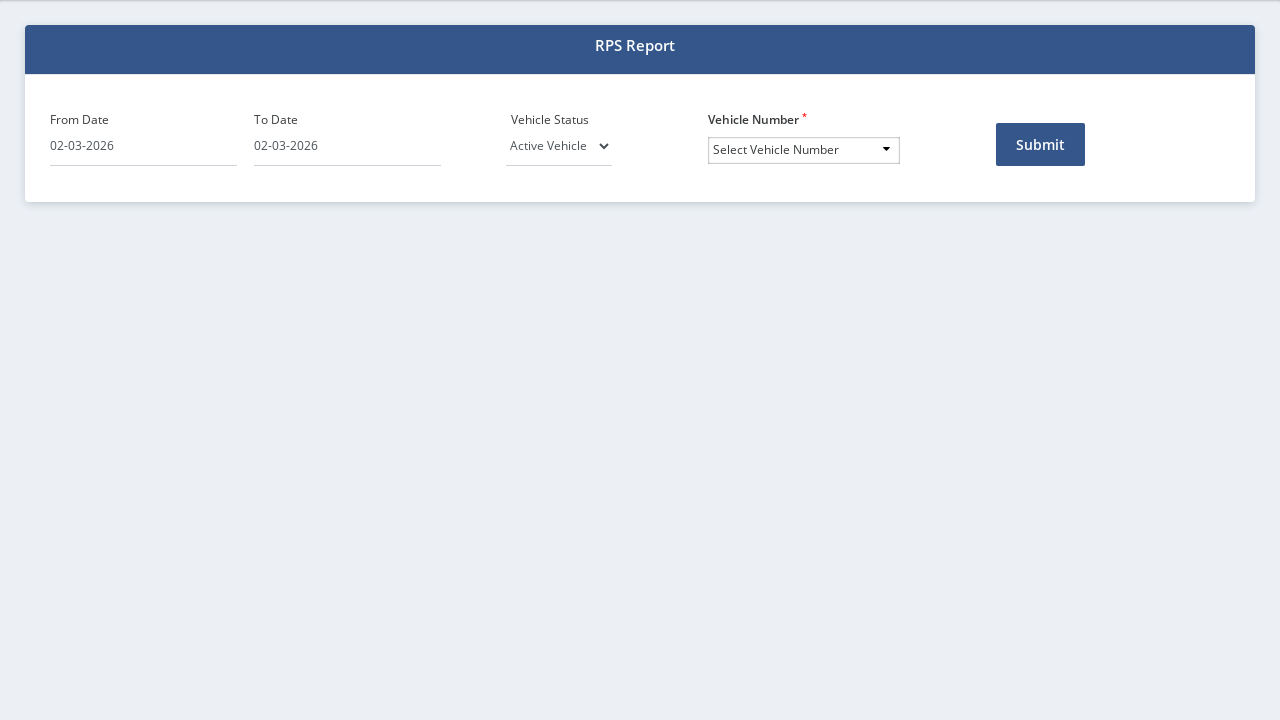

Waited for RPS Reports page to fully load
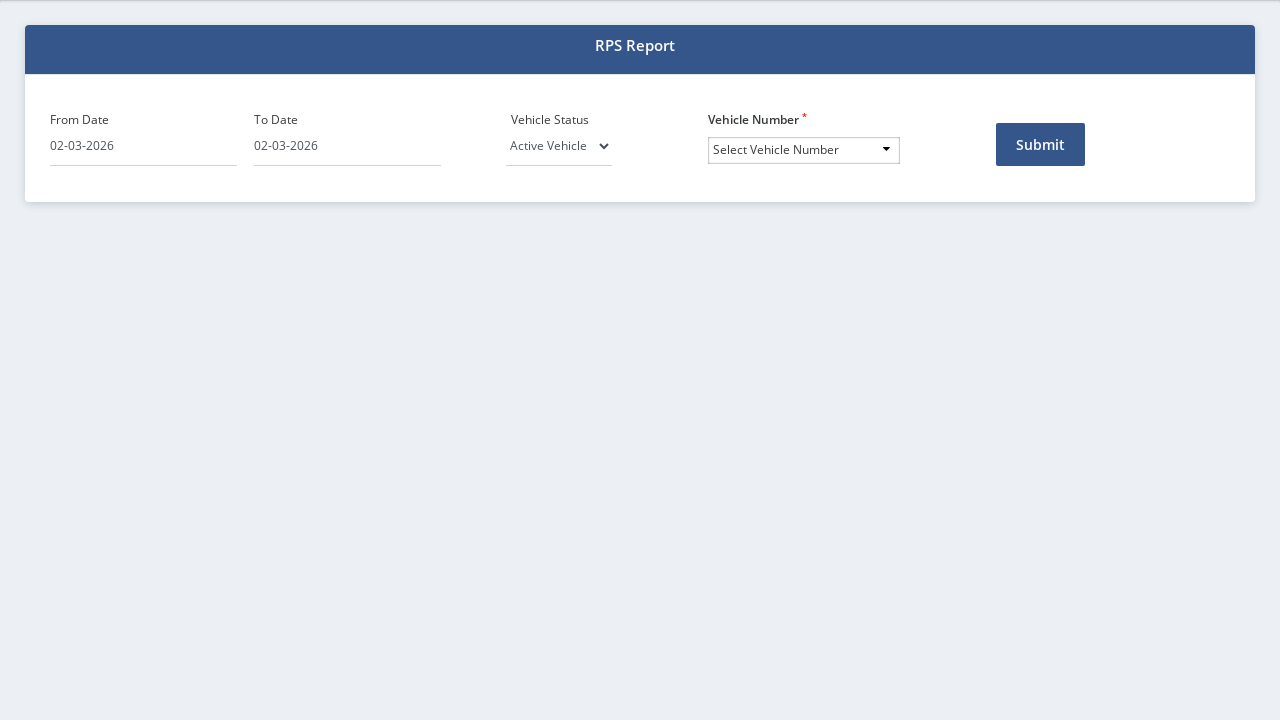

Clicked vehicle selection dropdown at (804, 150) on xpath=/html/body/form/div[5]/div/div/div/div/div/div/div[3]/div/div[4]/div[2]
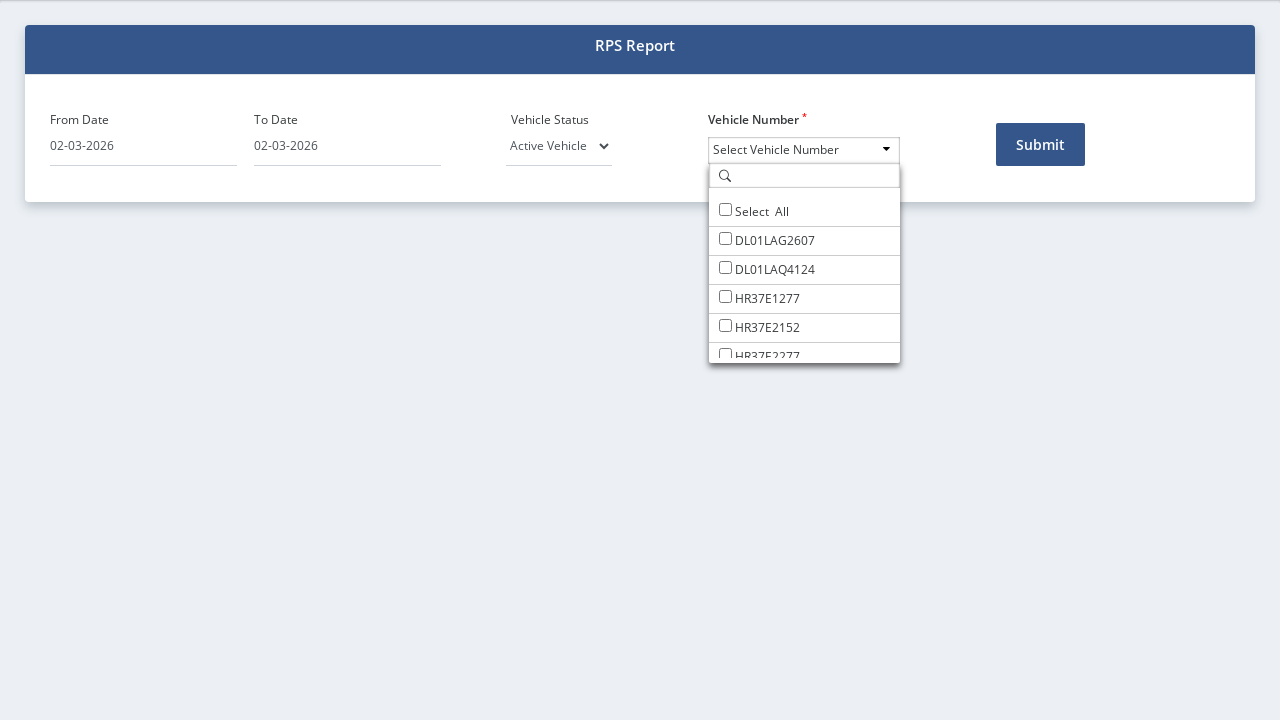

Waited for dropdown to open
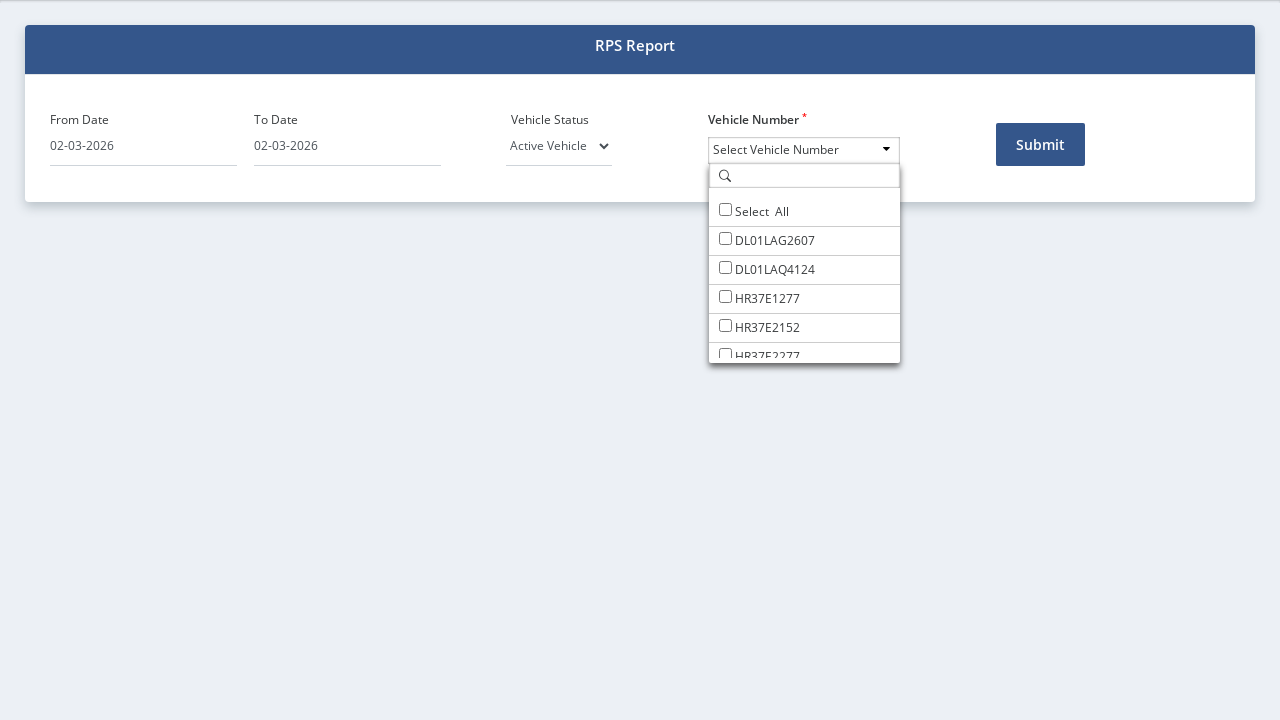

Selected 'All vehicles' option from dropdown at (725, 210) on xpath=/html/body/form/div[5]/div/div/div/div/div/div/div[3]/div/div[4]/div[3]/di
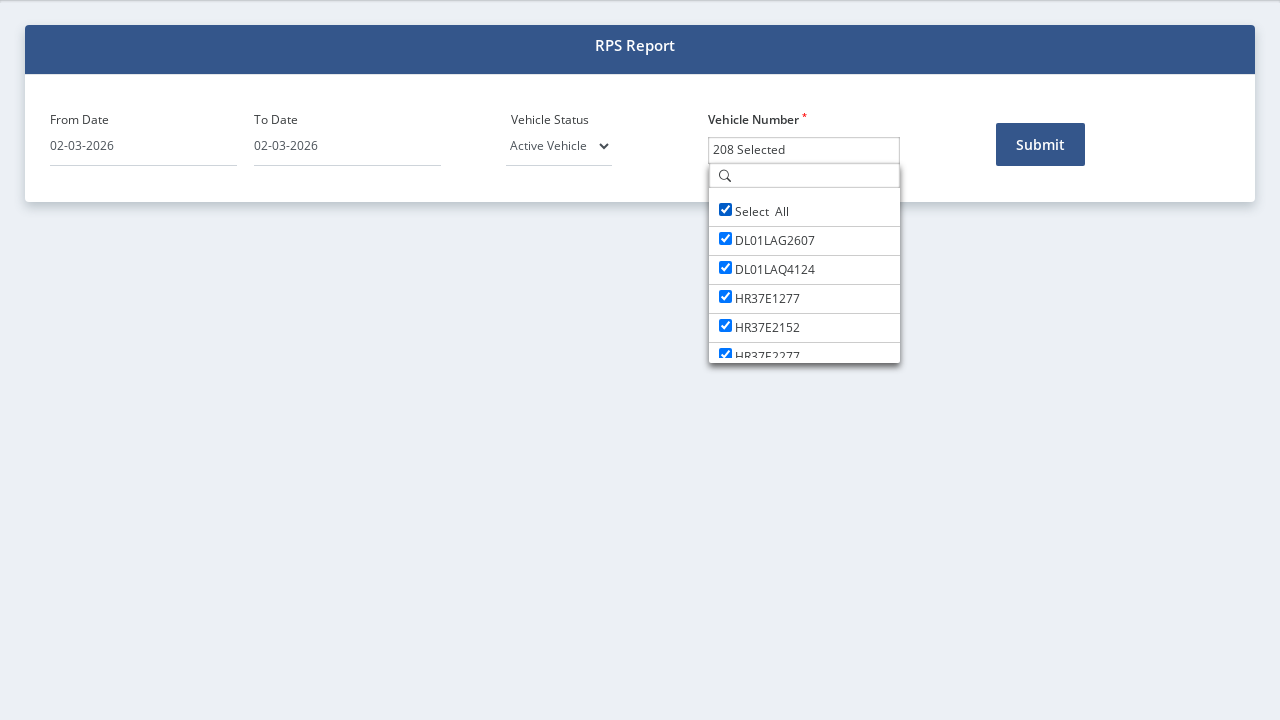

Waited for all vehicles selection to be applied
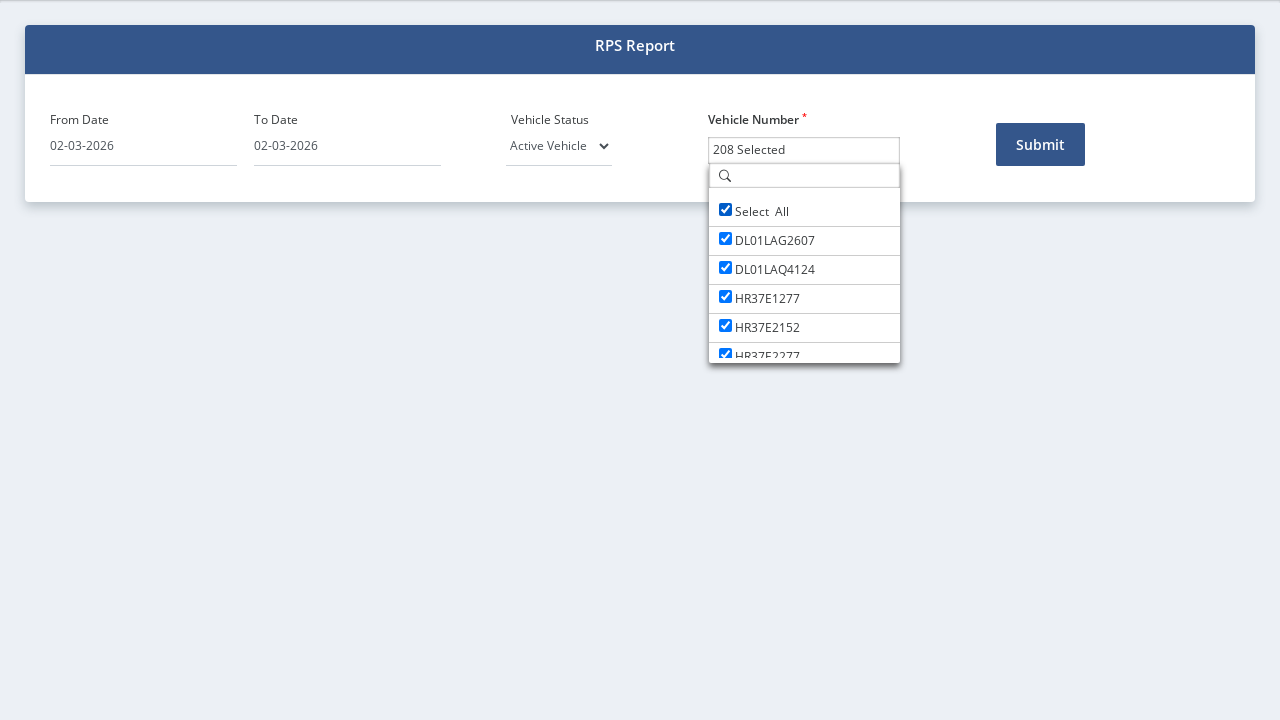

Clicked from-date input field to open date picker at (144, 146) on xpath=/html/body/form/div[5]/div/div/div/div/div/div/div[3]/div/div[1]/div[2]/in
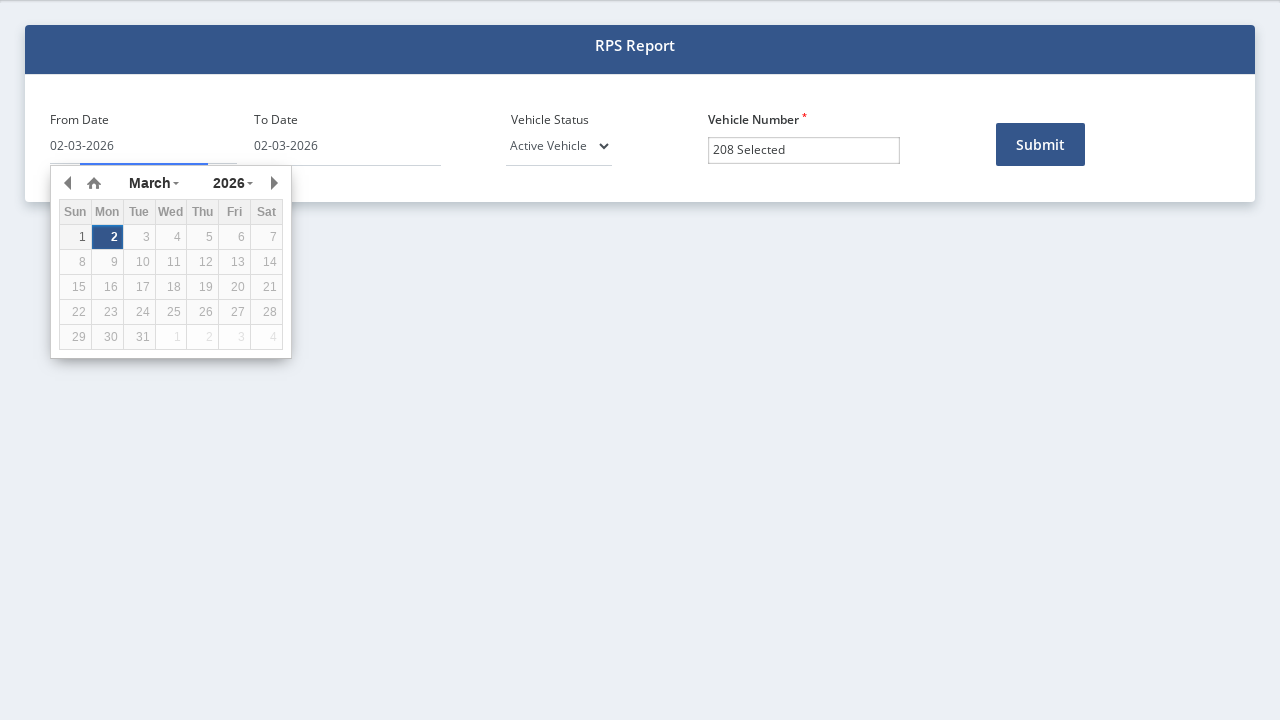

Waited for date picker to open
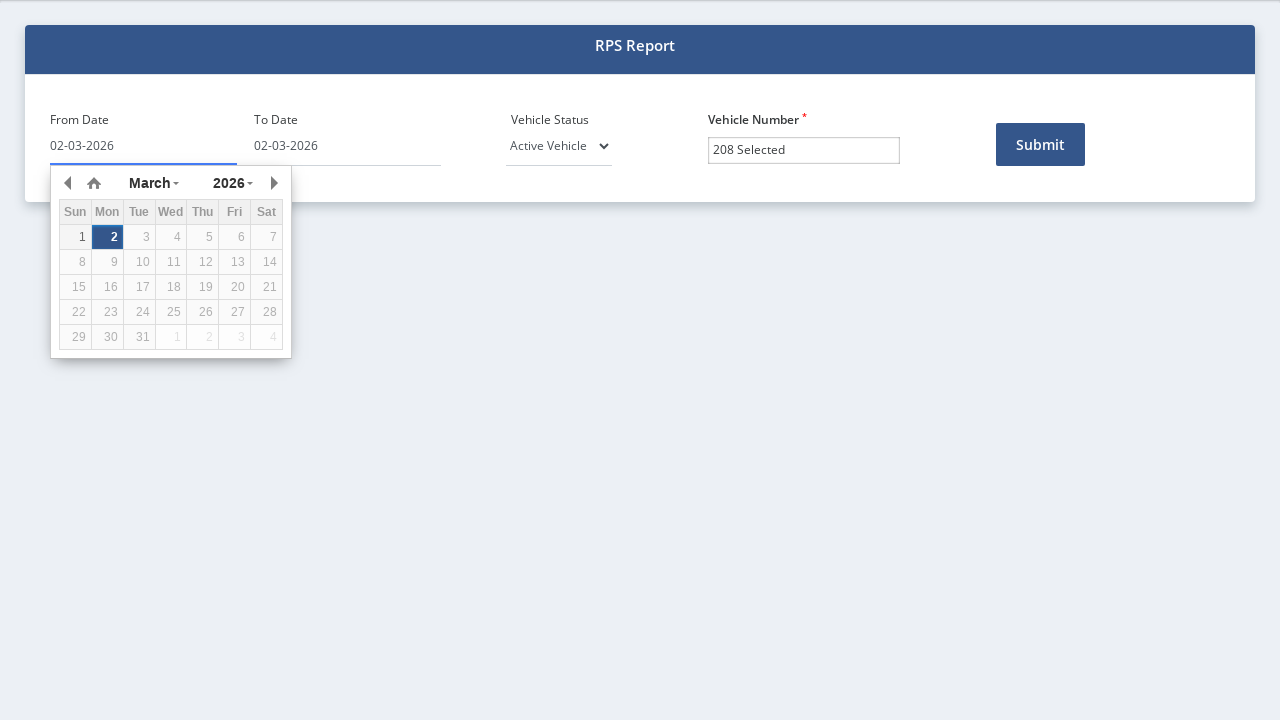

Clicked previous month button to navigate back 15 days at (69, 183) on xpath=//div[contains(@class,"xdsoft_datepicker")]//button[contains(@class,"xdsof
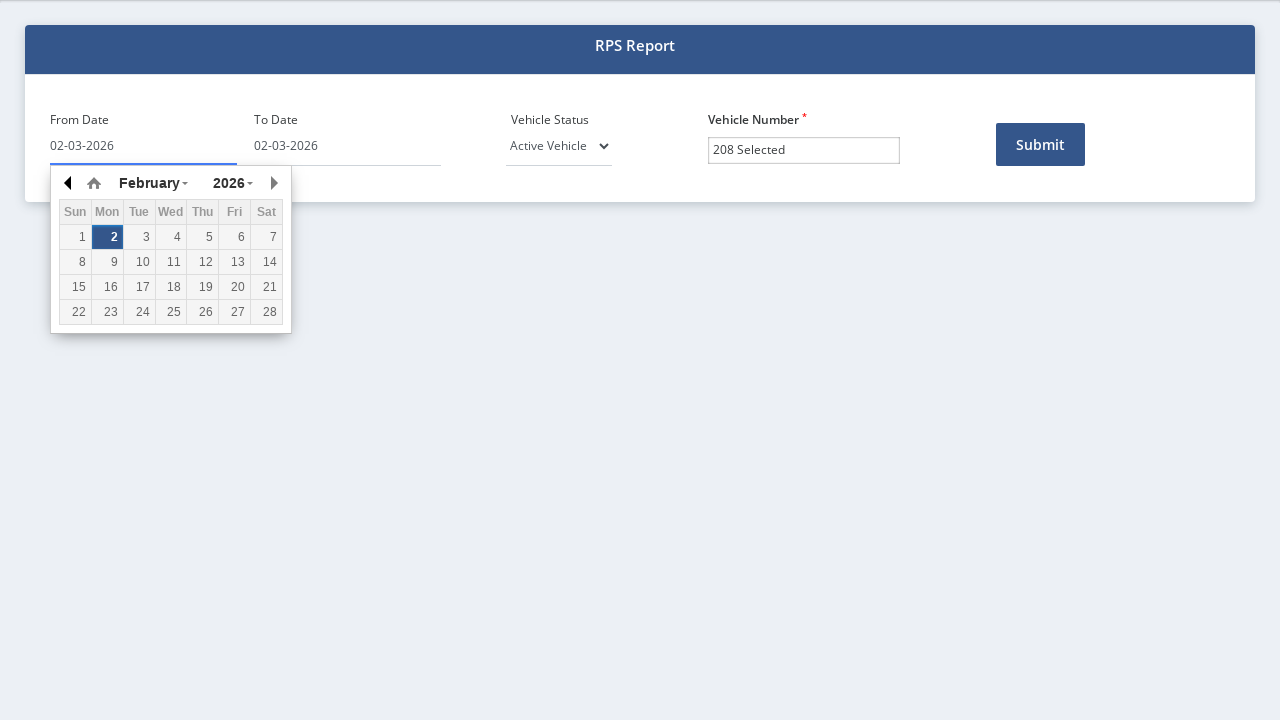

Waited for previous month to load in date picker
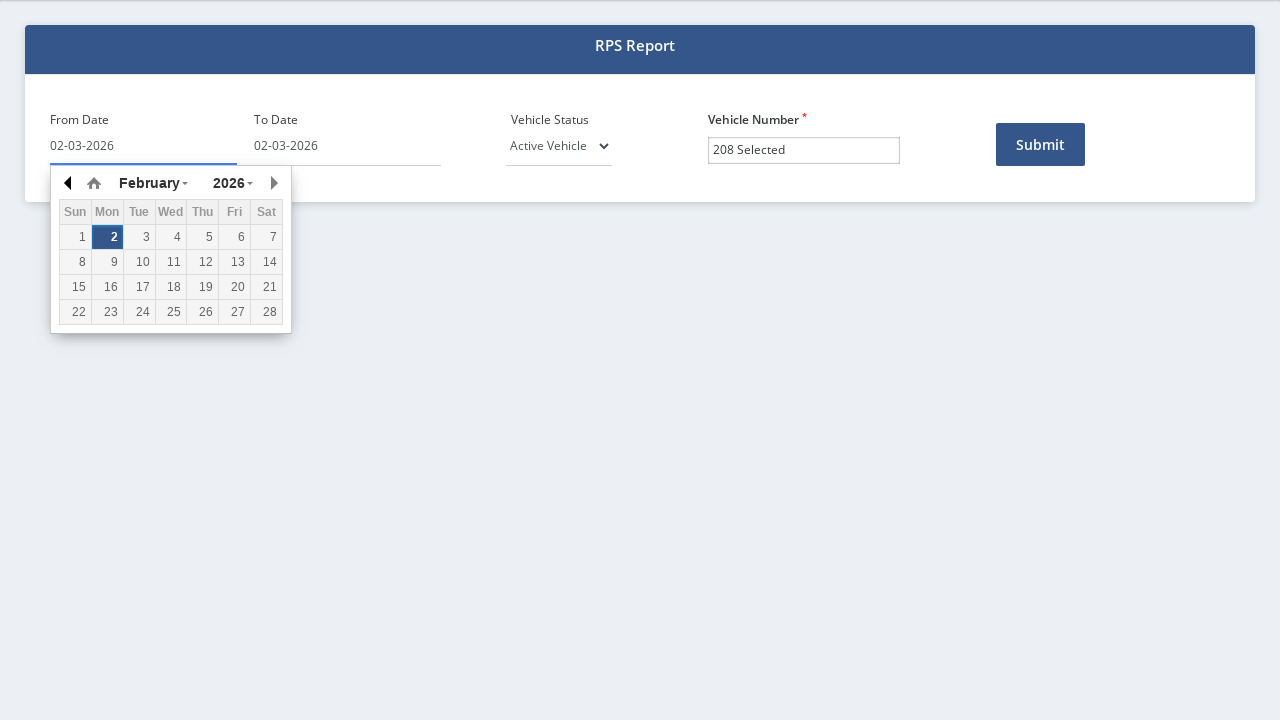

Selected day 15 from calendar for start date at (75, 287) on xpath=//td[@data-date="15" and contains(@class, "xdsoft_date") and not(contains(
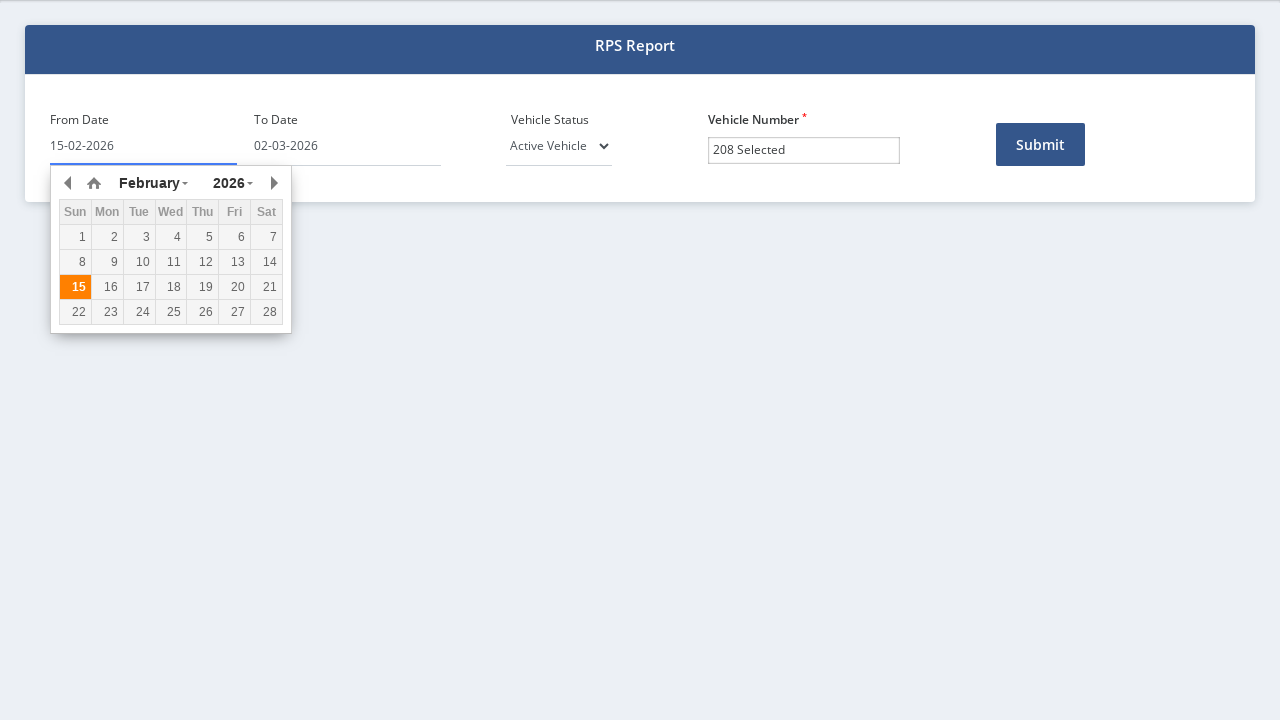

Waited for date selection to be confirmed
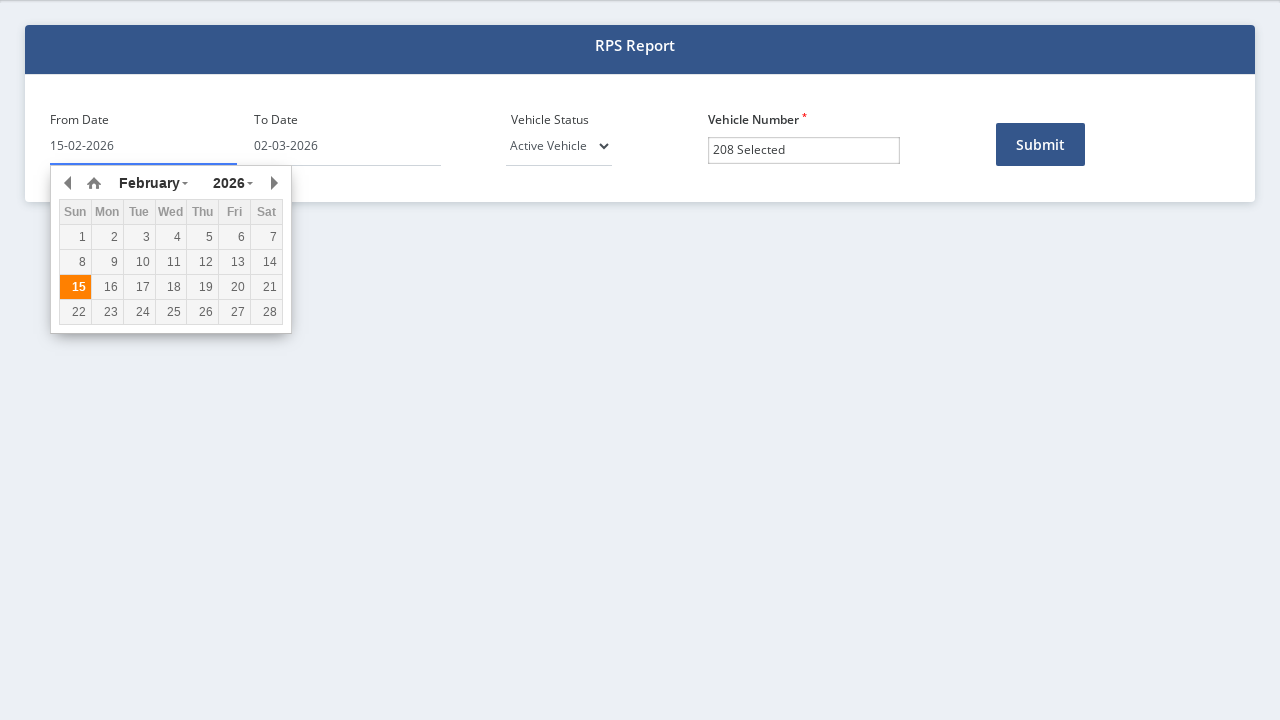

Clicked Submit button to generate RPS report at (1040, 144) on xpath=/html/body/form/div[5]/div/div/div/div/div/div/div[3]/div/div[5]/div/butto
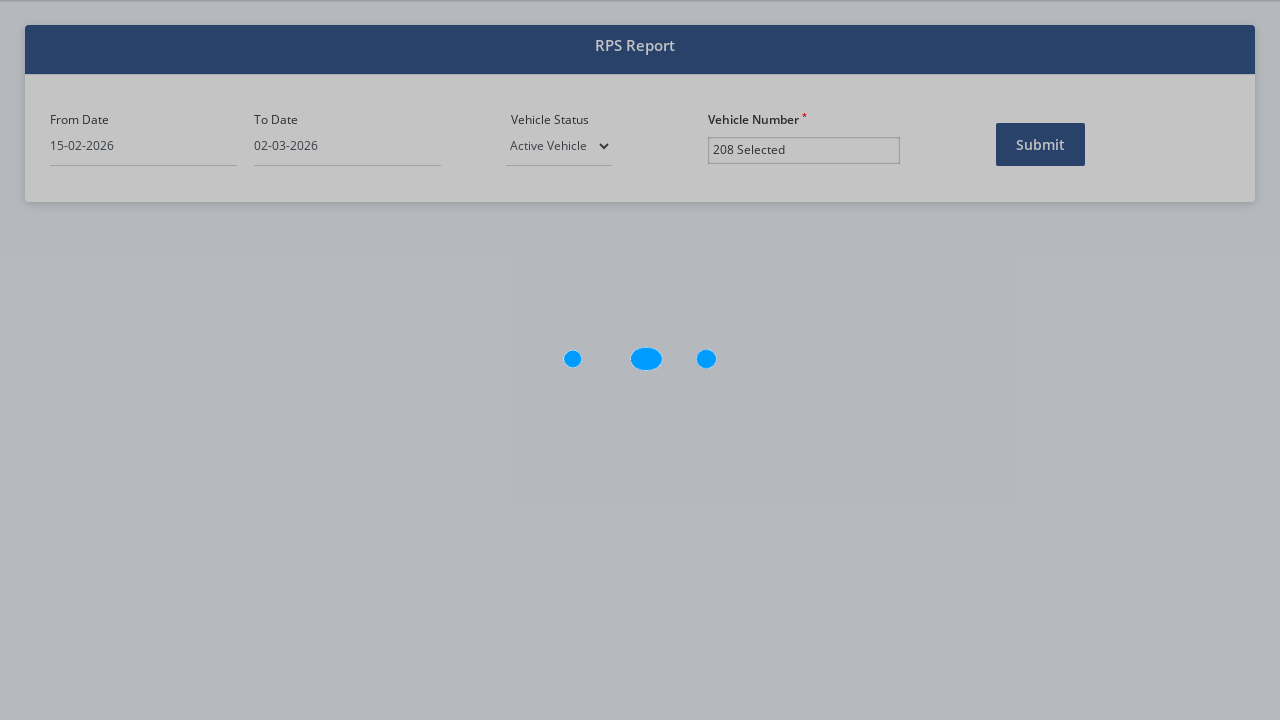

Waited for report to be generated
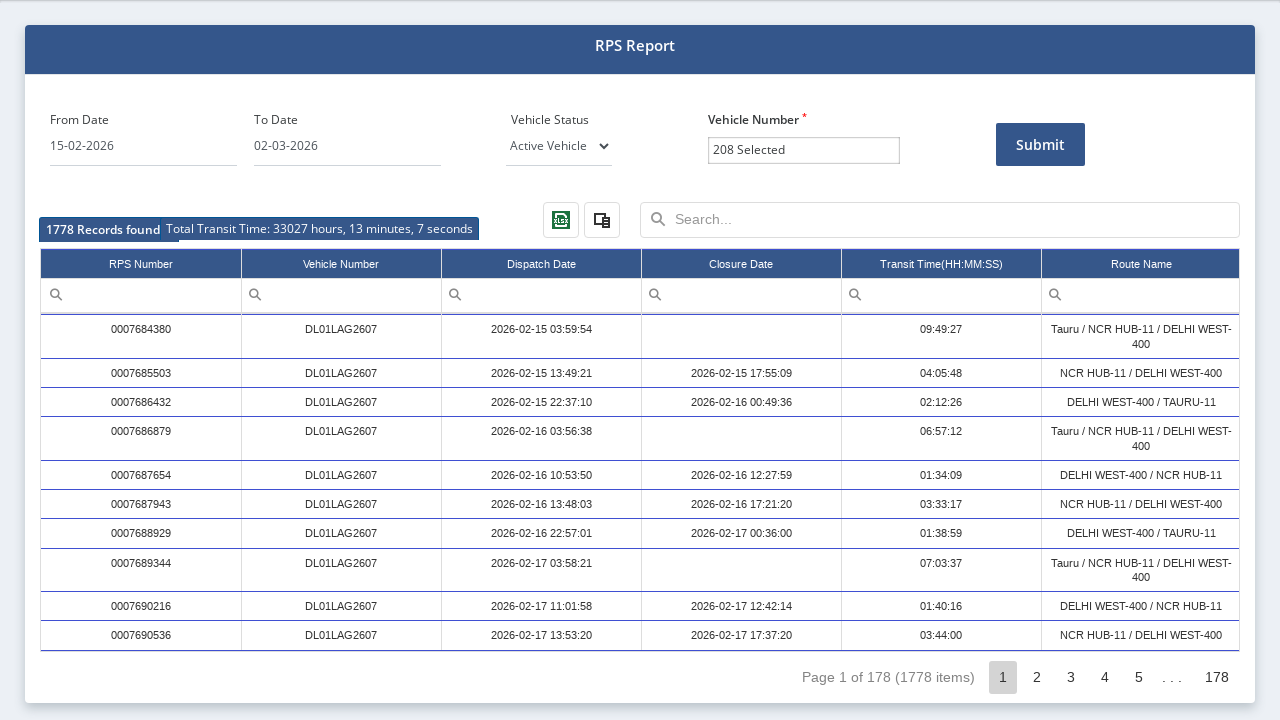

Clicked download button to initiate RPS data file download at (561, 220) on xpath=/html/body/form/div[5]/div/div/div/div/div/div/div[4]/div/table/div/div[4]
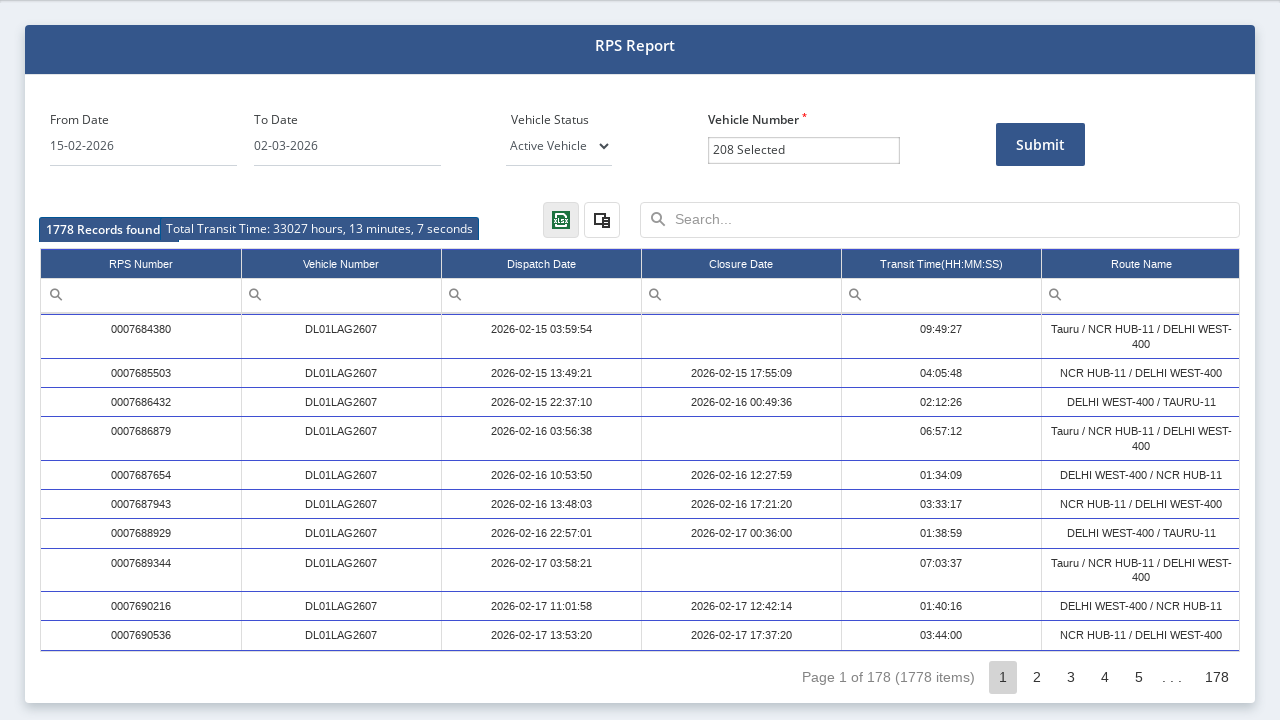

RPS data file download completed successfully
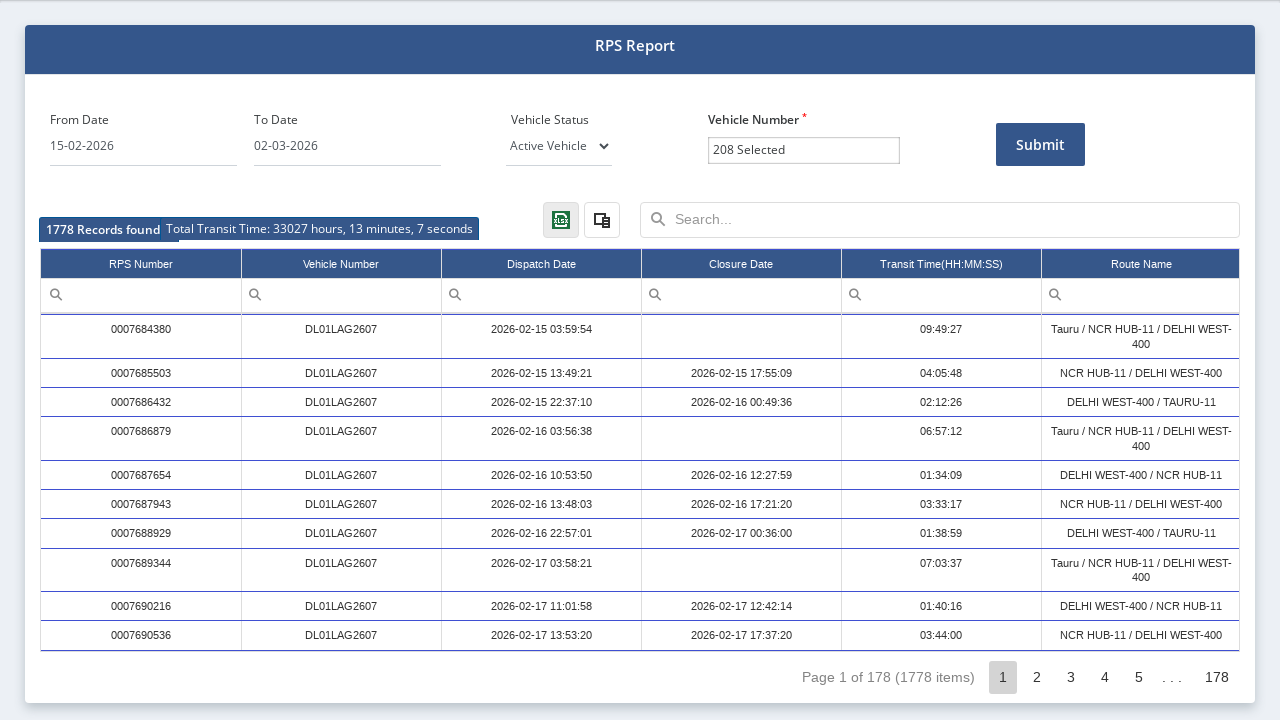

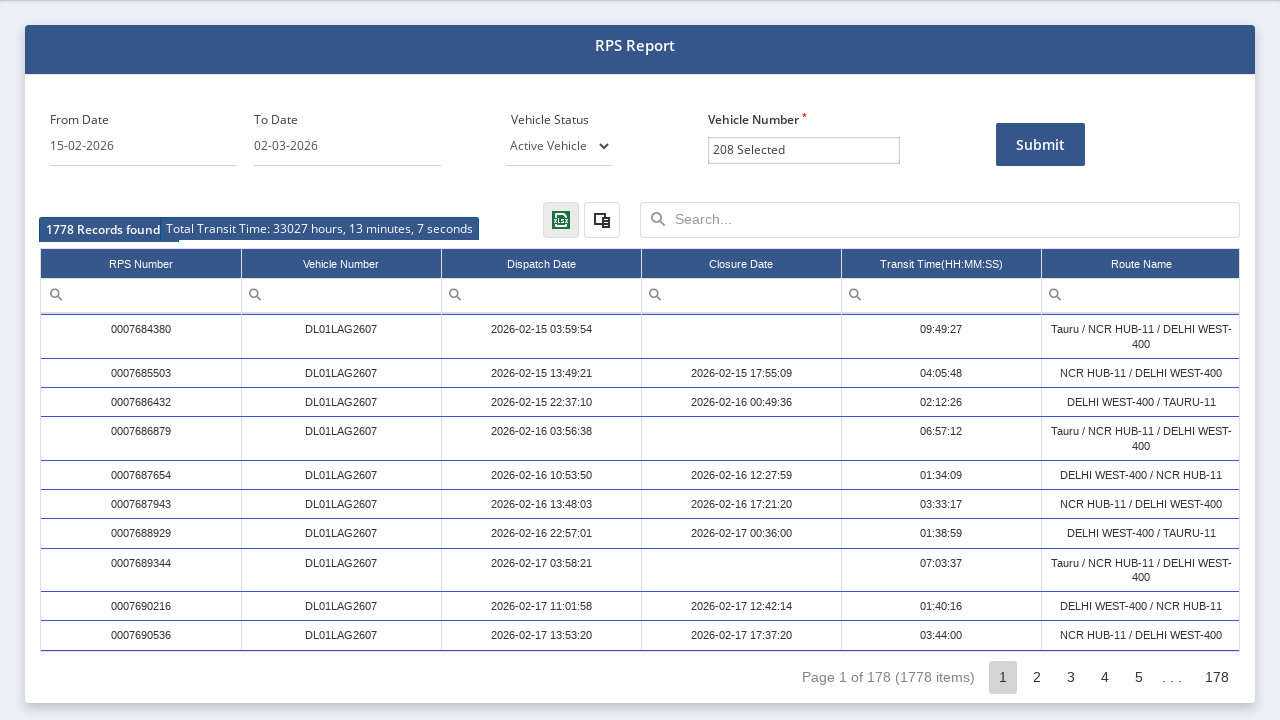